Tests JavaScript scrolling functionality by scrolling down 500px, scrolling down another 500px from current position, then scrolling back up 500px using scrollTo and scrollBy methods.

Starting URL: https://www.selenium.dev/selenium/web/scrolling_tests/frame_with_nested_scrolling_frame_out_of_view.html

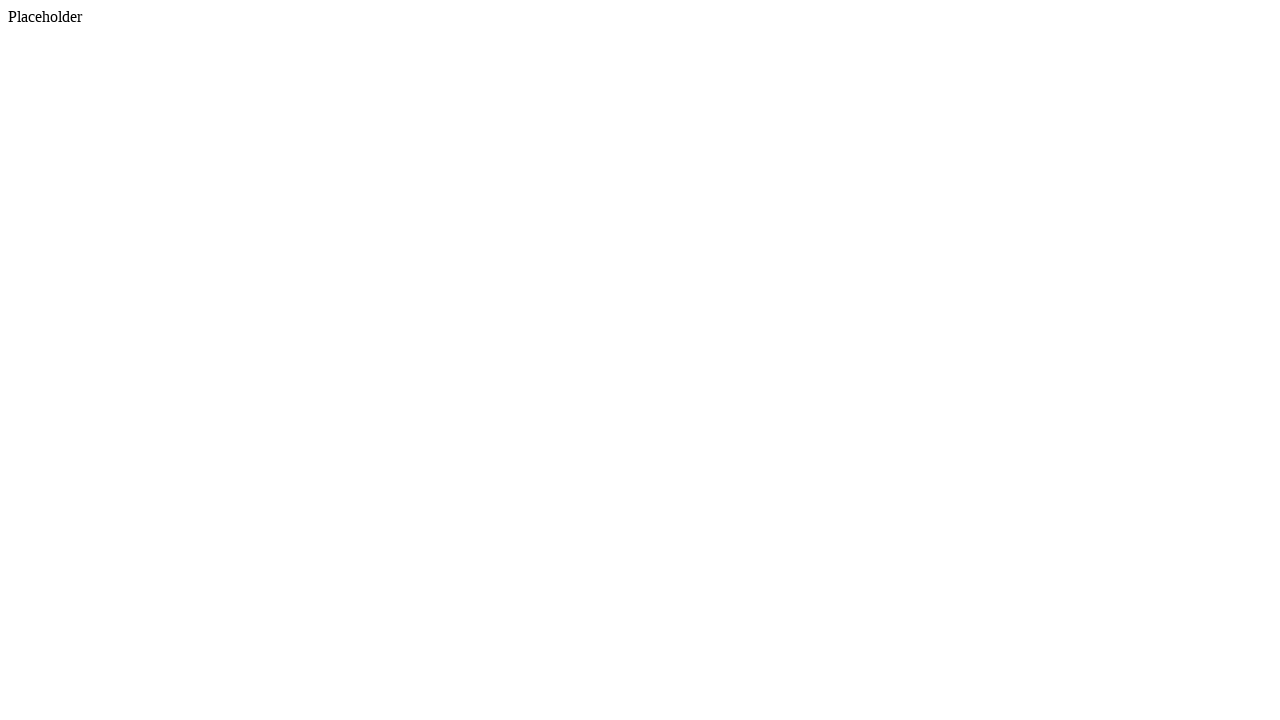

Navigated to scrolling test page
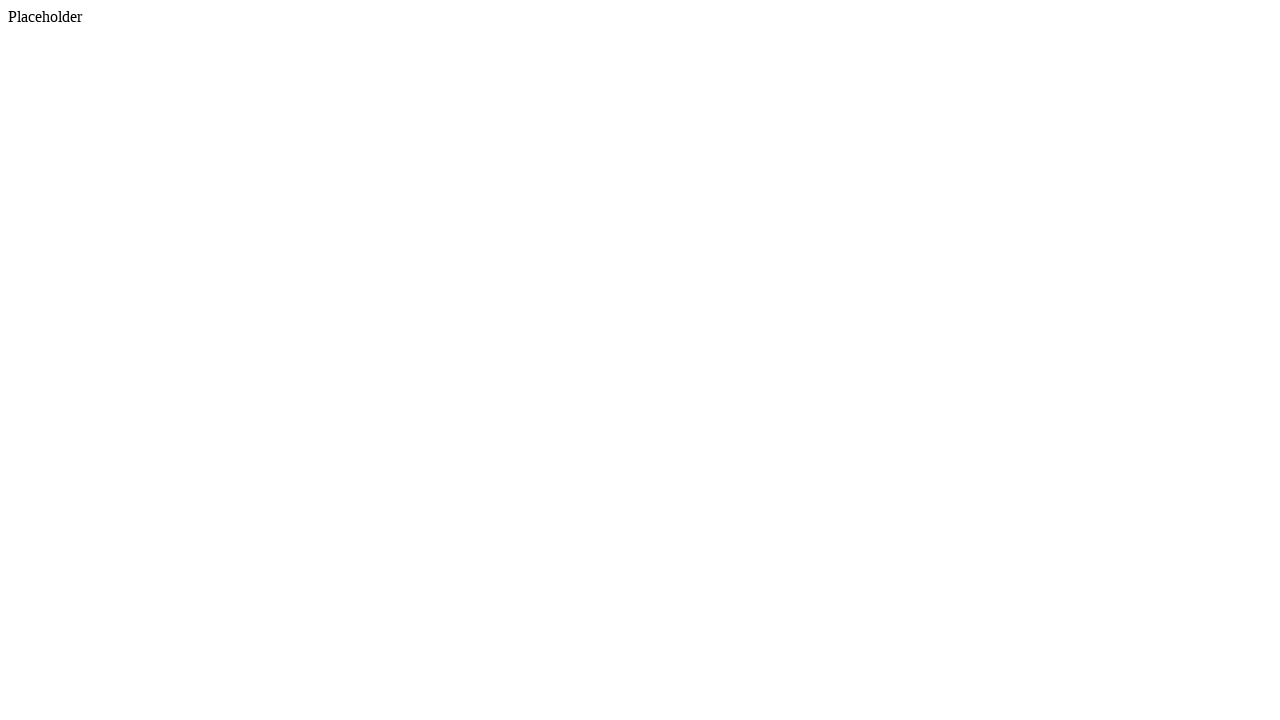

Waited for page to fully load
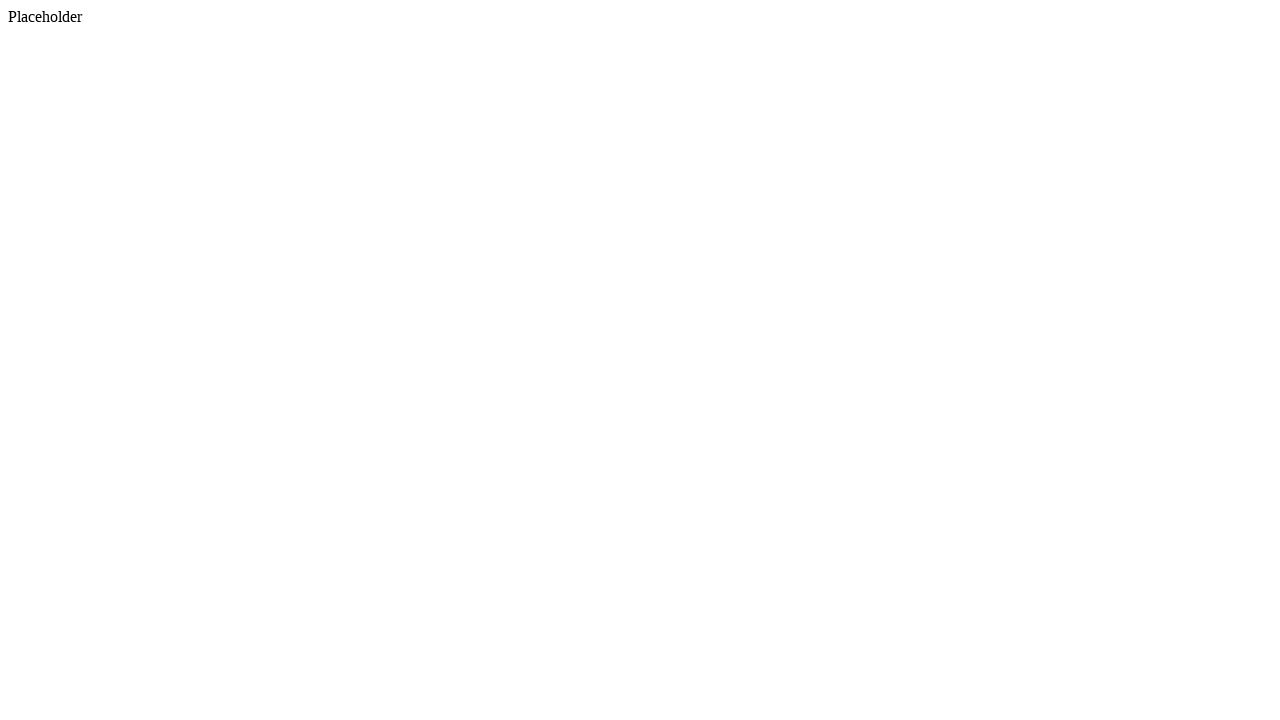

Scrolled down to 500px using scrollTo method
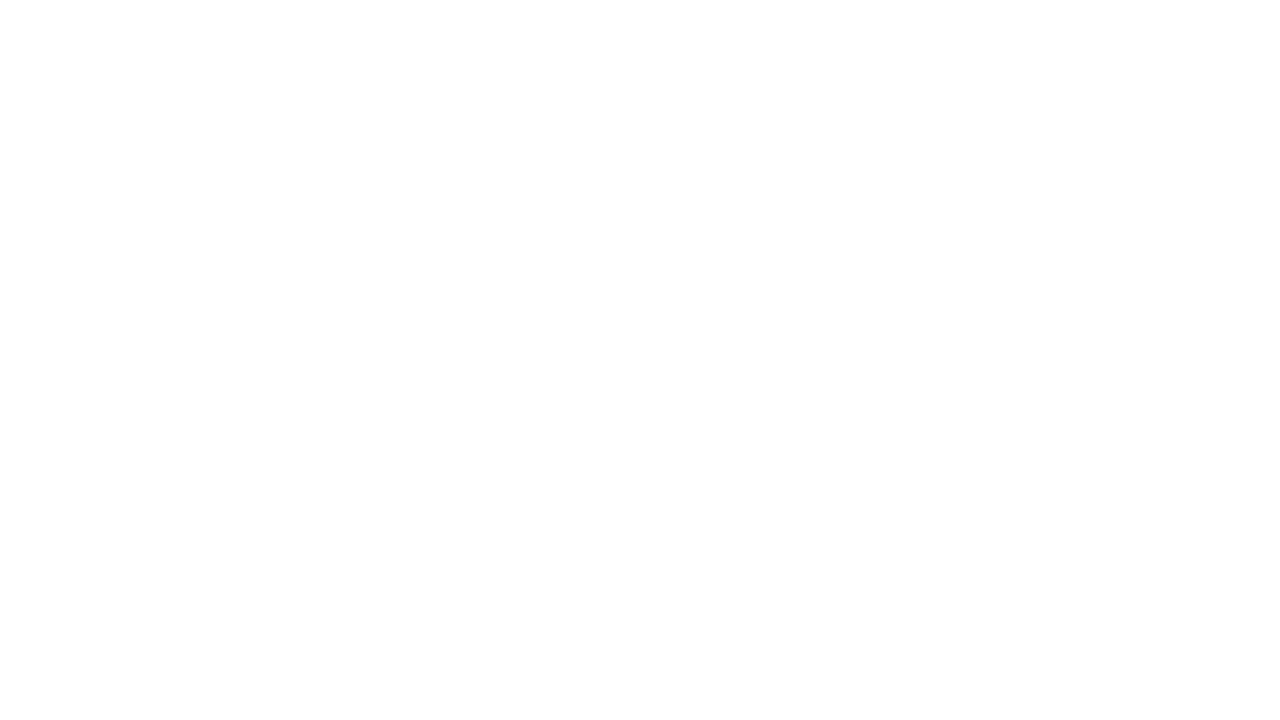

Waited to observe the first scroll
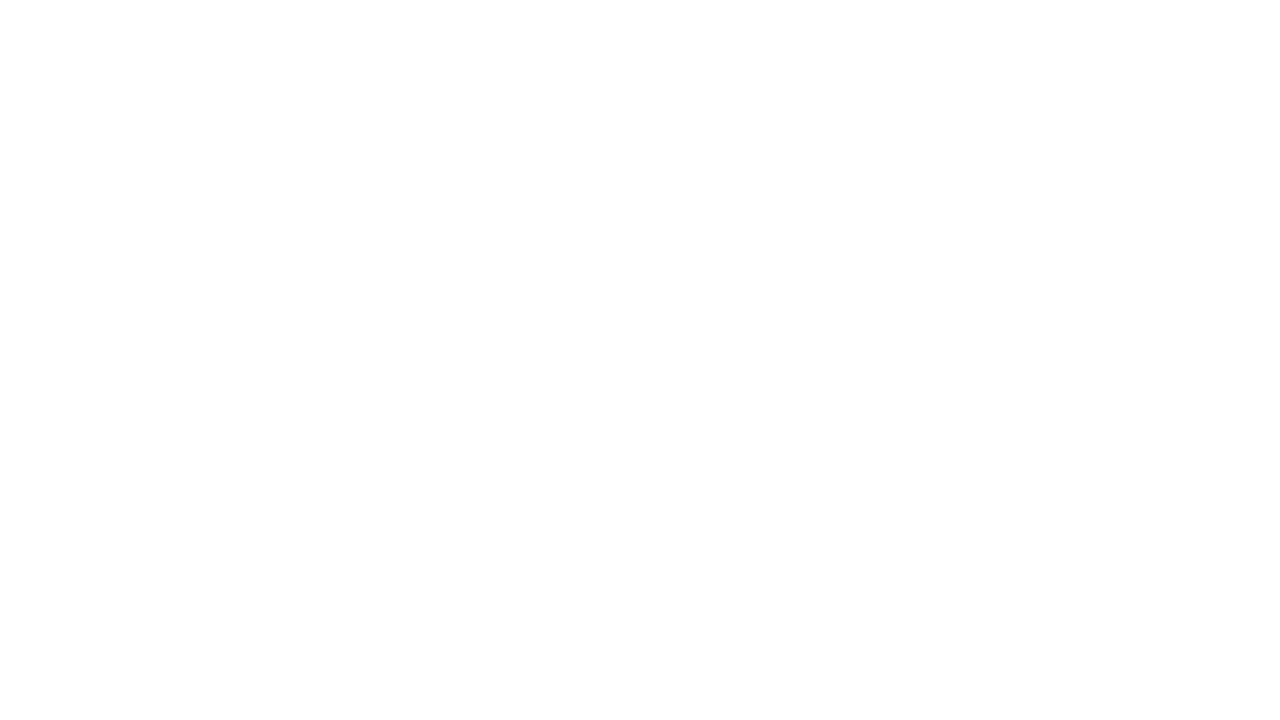

Scrolled down additional 500px using scrollBy method
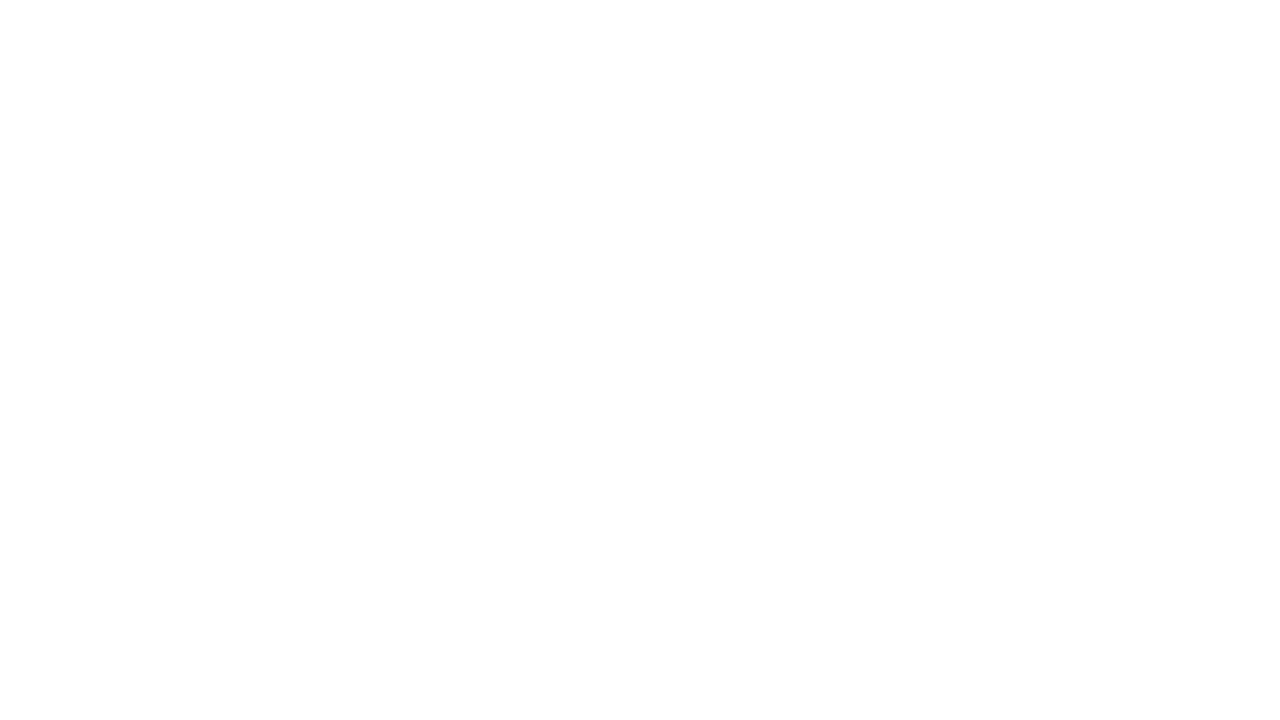

Waited to observe the second scroll
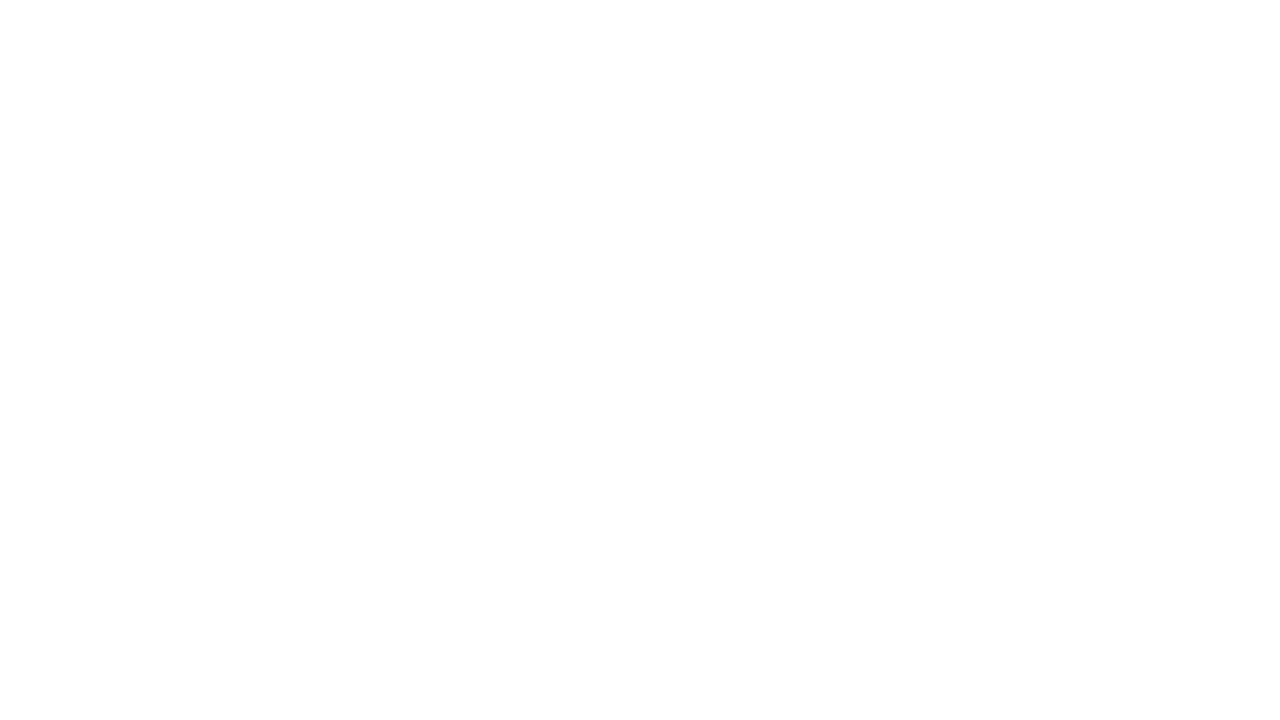

Scrolled back up 500px using scrollBy method
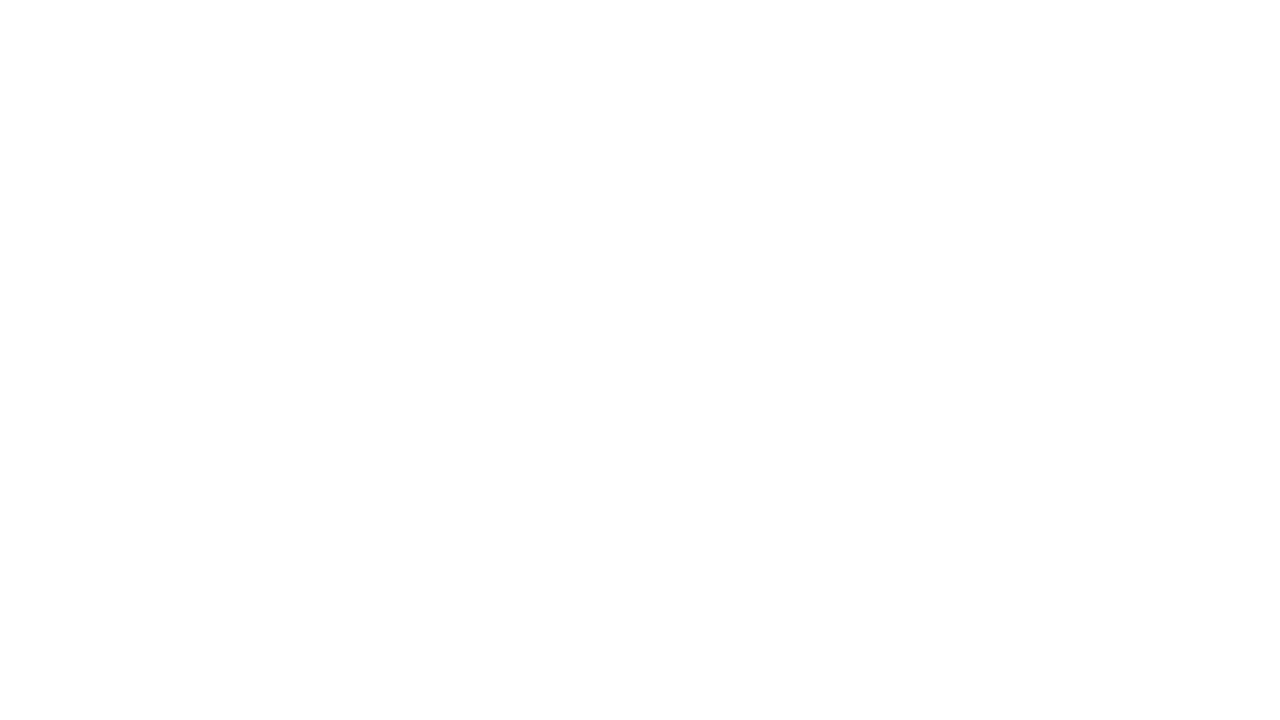

Waited to observe the final scroll position
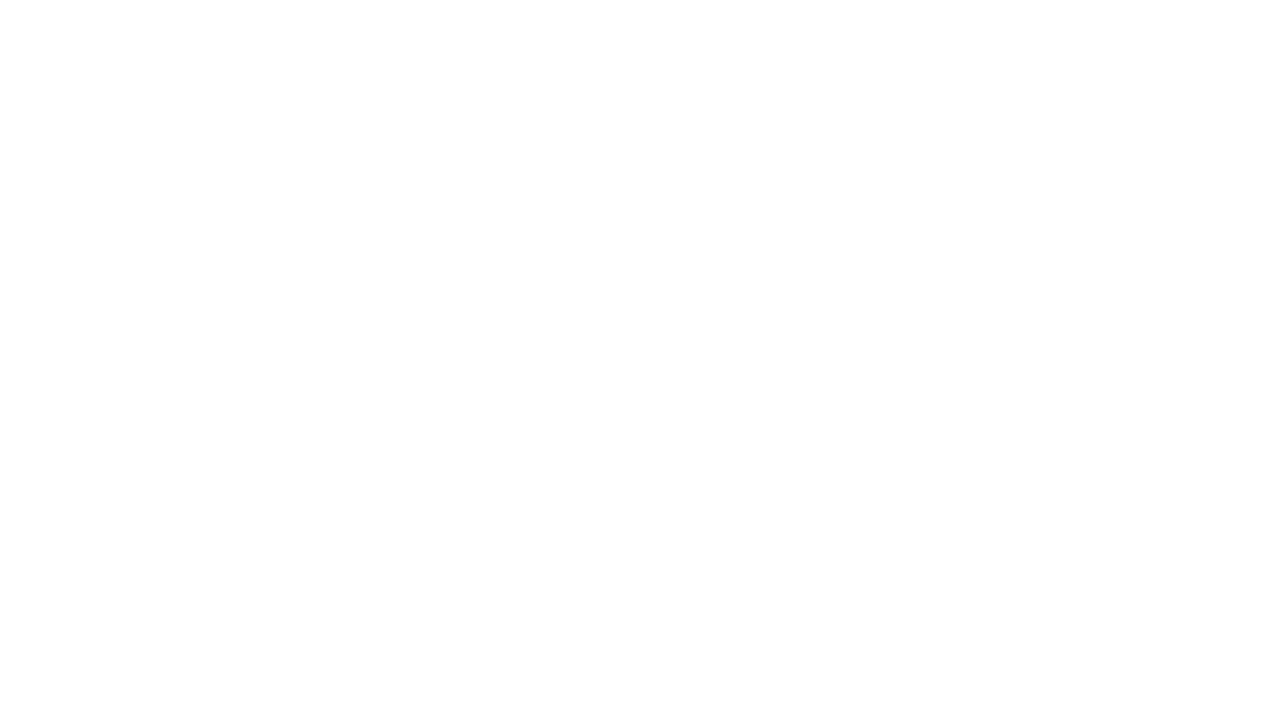

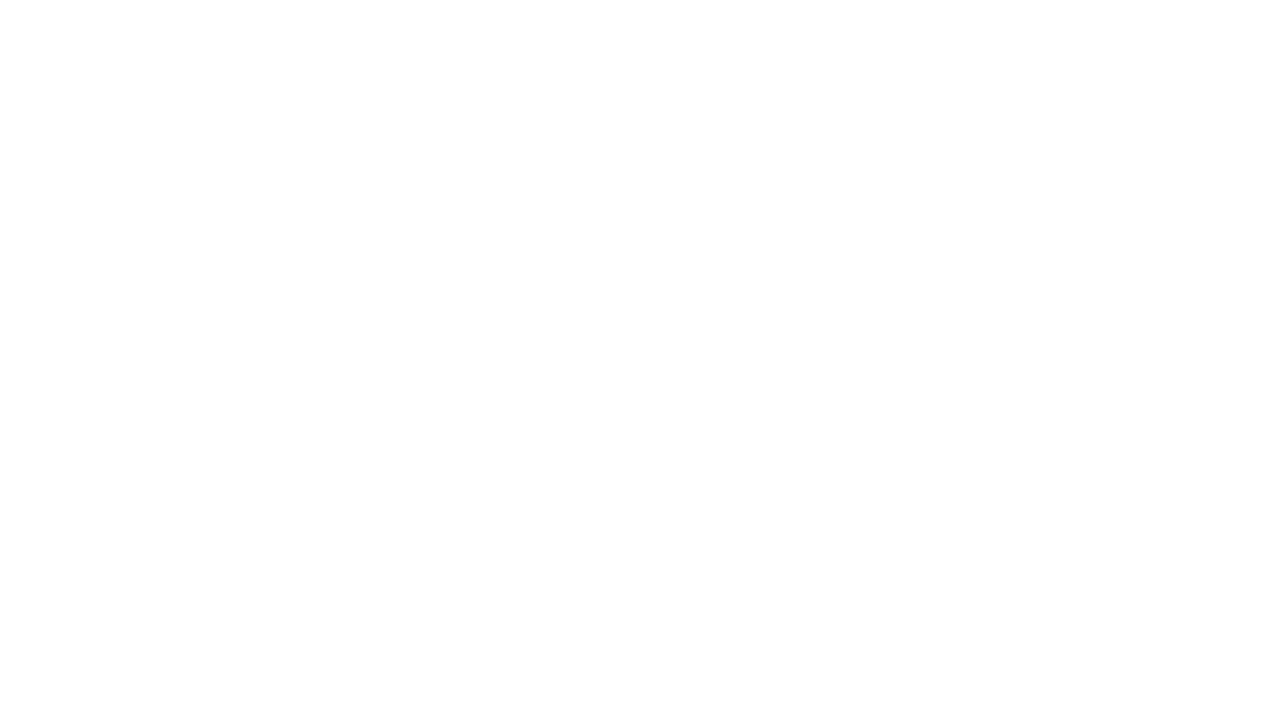